Hovers through menu options, clicks "Back to JQuery UI", then returns to the Menu page

Starting URL: https://the-internet.herokuapp.com/jqueryui/menu

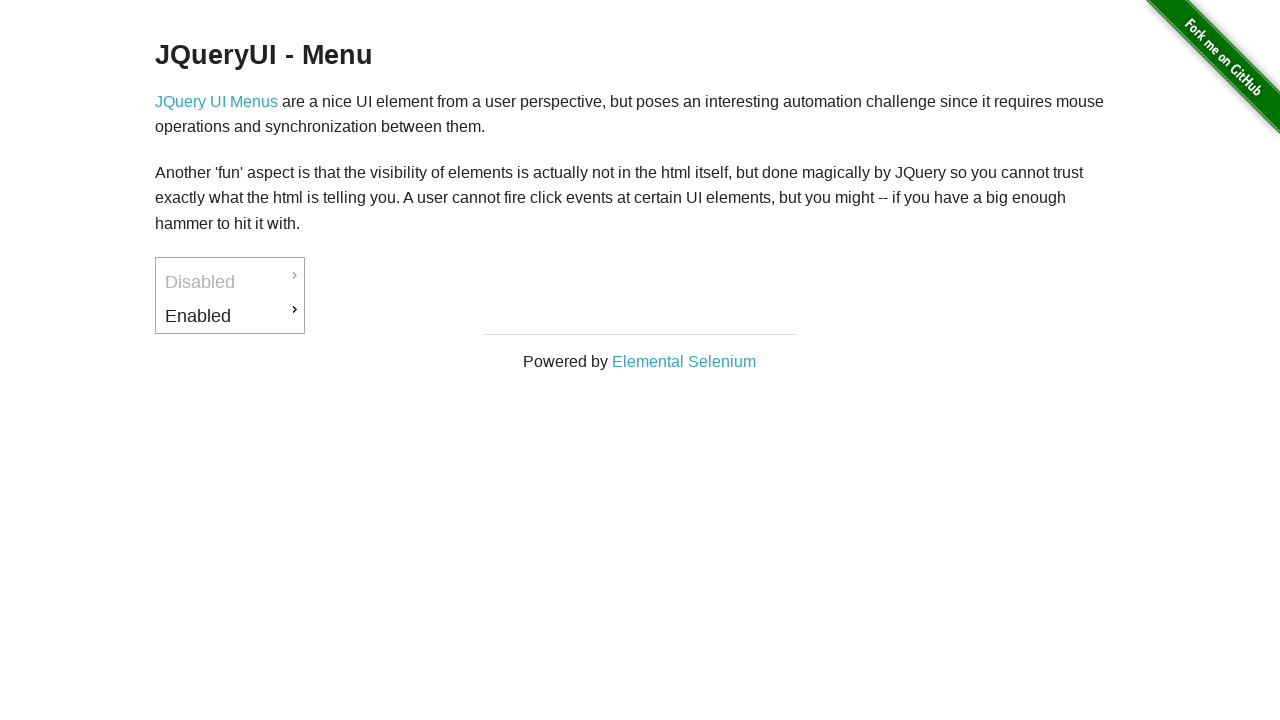

Hovered on Enabled menu item at (230, 316) on #ui-id-3
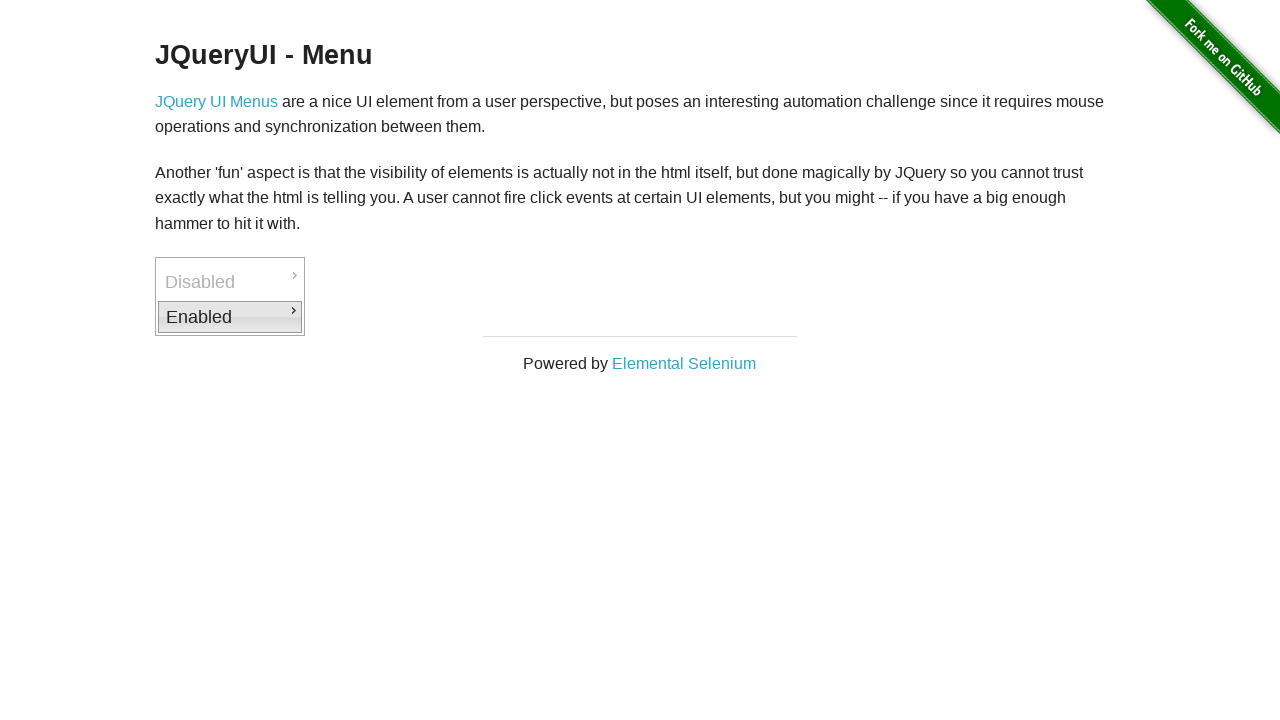

Hovered on Downloads submenu item at (376, 319) on #ui-id-4
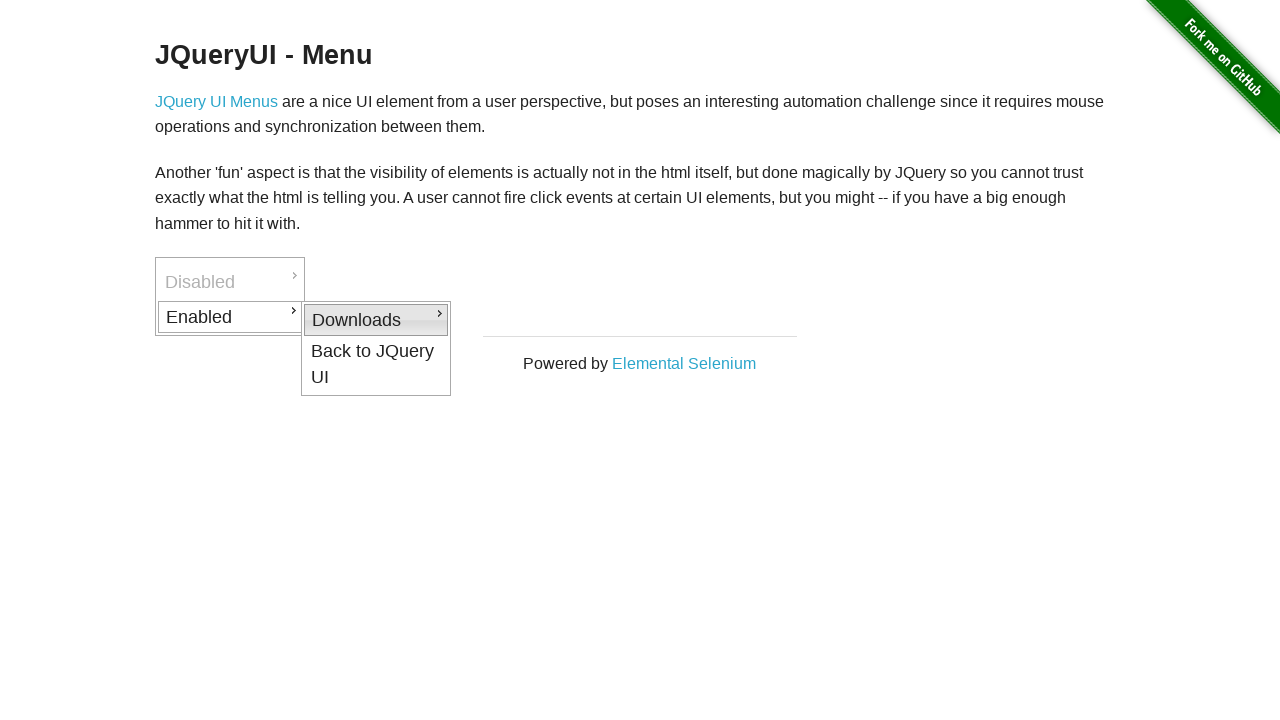

Clicked on 'Back to JQuery UI' option at (376, 364) on text=Back to JQuery UI
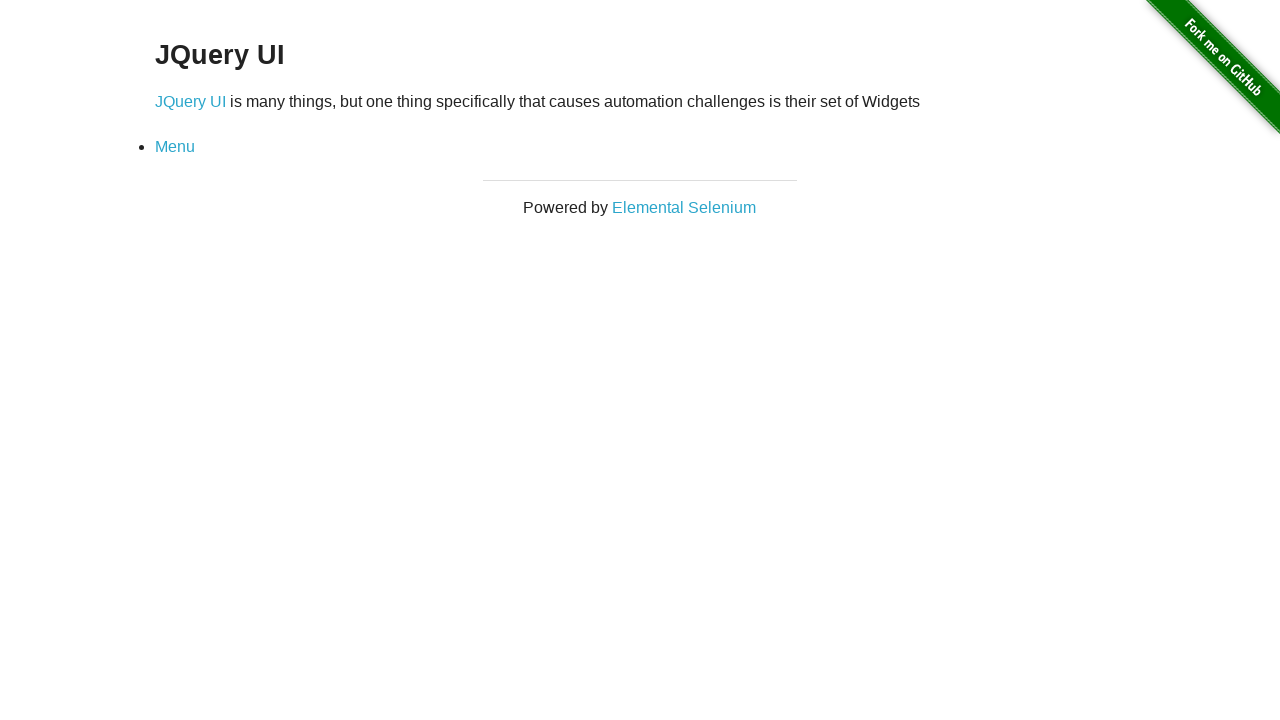

Clicked on Menu link to return to menu page at (175, 147) on text=Menu
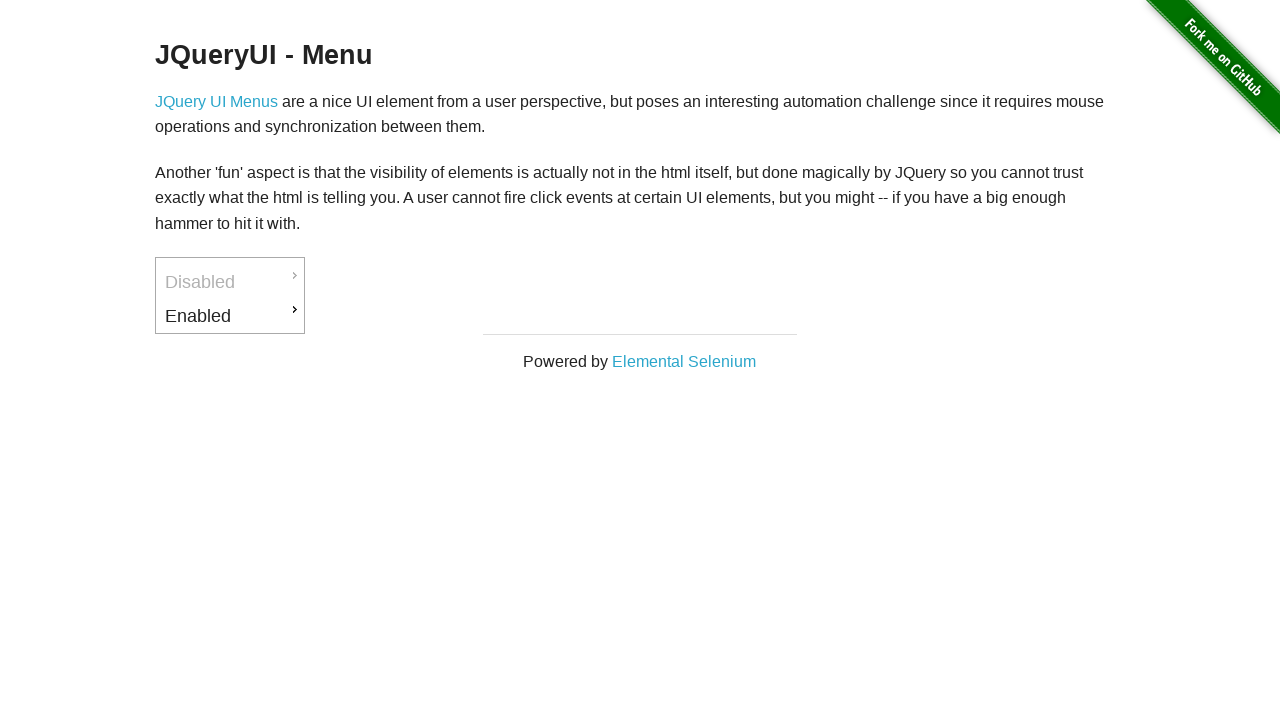

Verified navigation back to Menu page
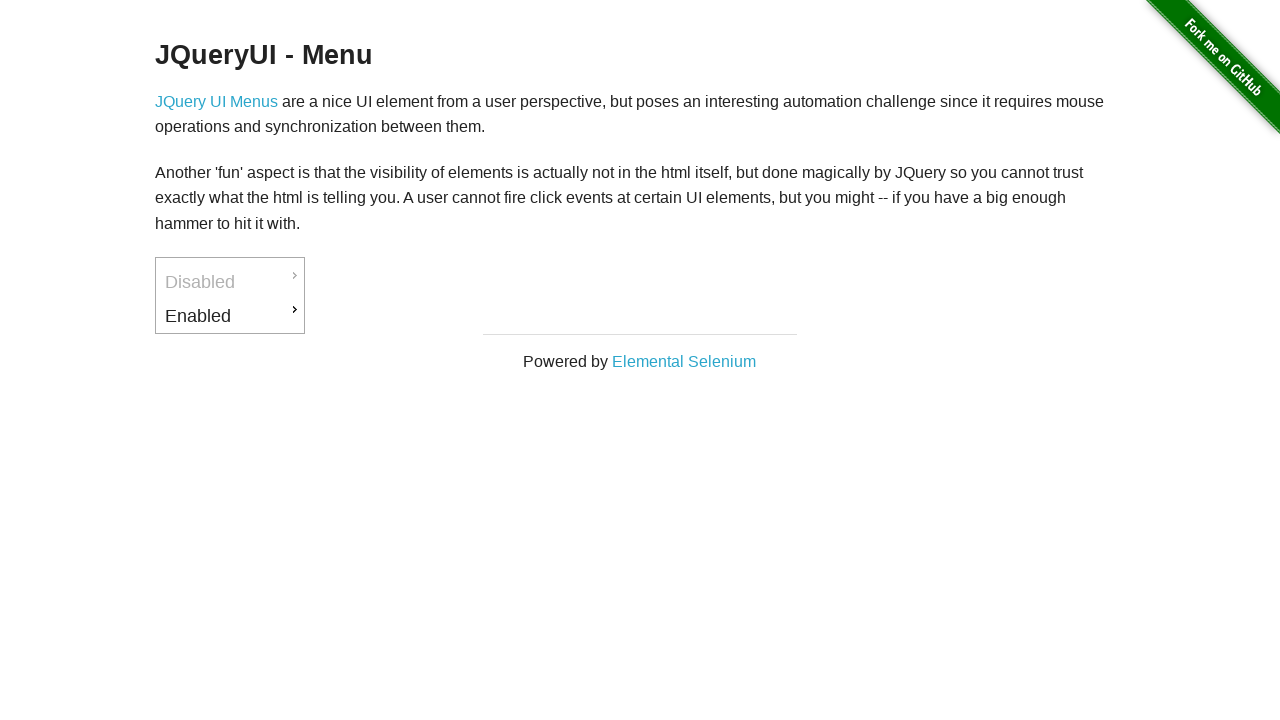

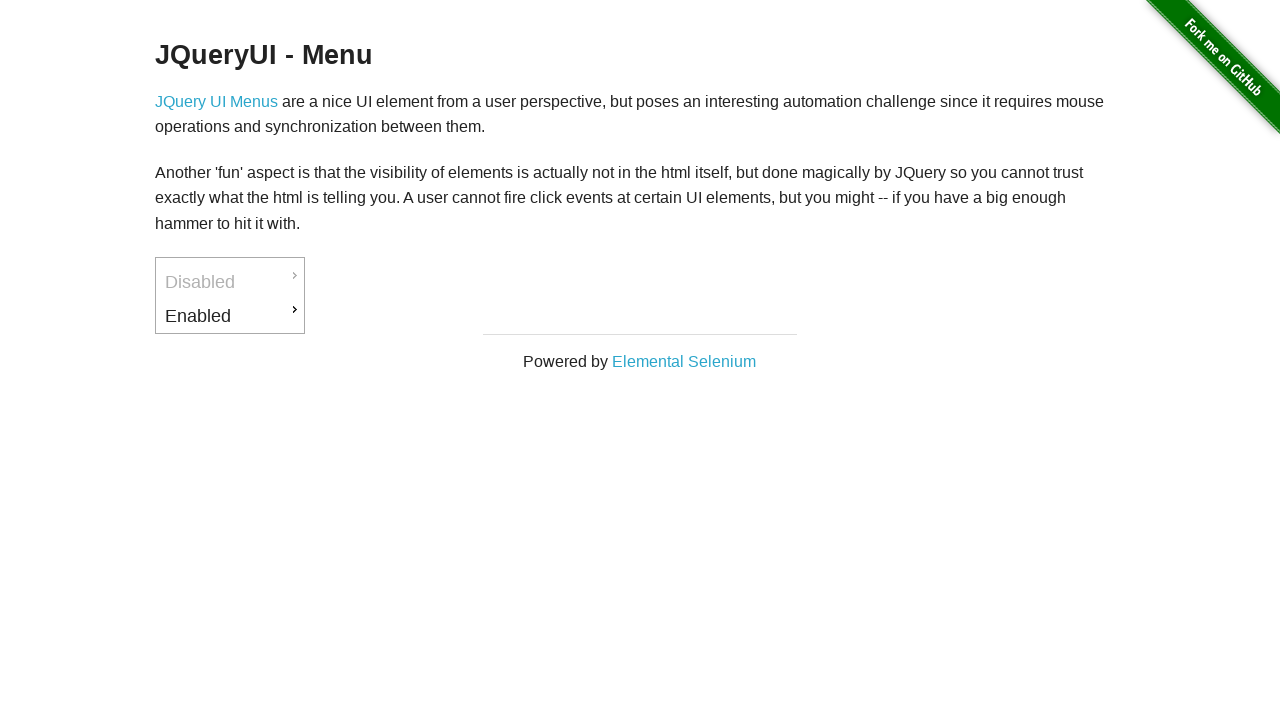